Tests auto-suggested dropdown functionality by typing a partial query and selecting a specific option from the suggestions list

Starting URL: https://rahulshettyacademy.com/dropdownsPractise/

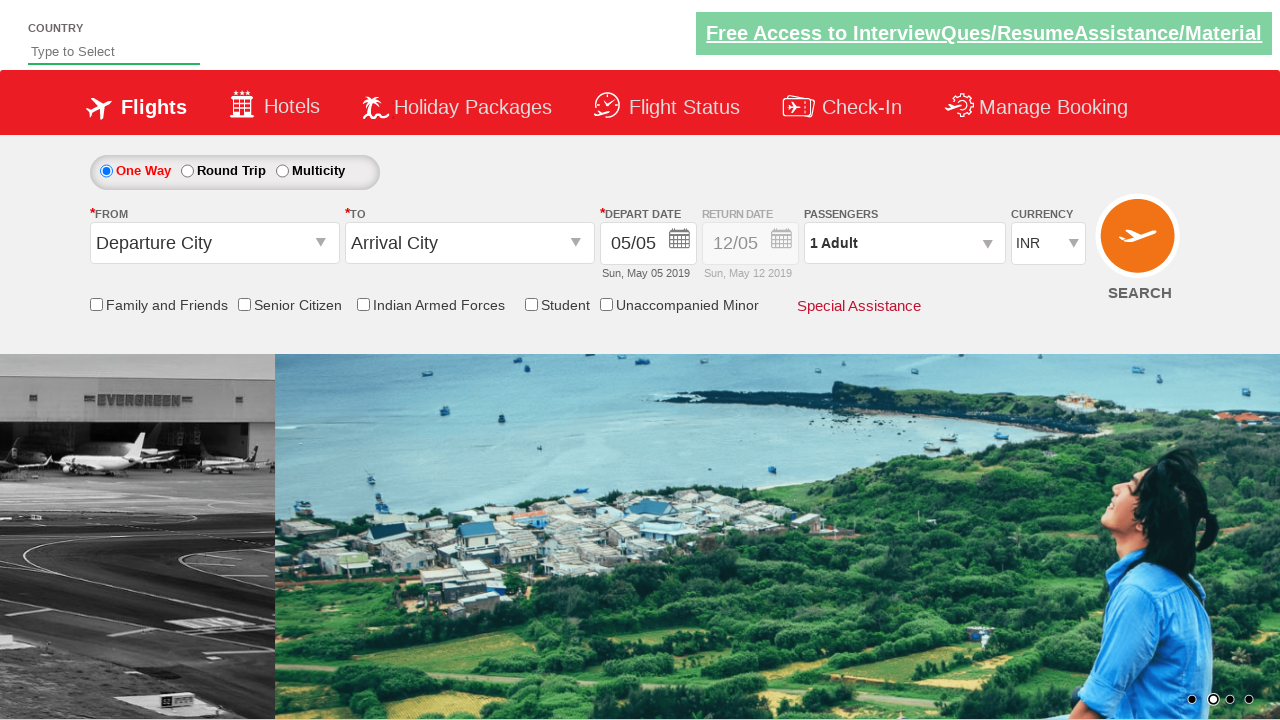

Typed 'au' in autosuggest field to trigger dropdown suggestions on #autosuggest
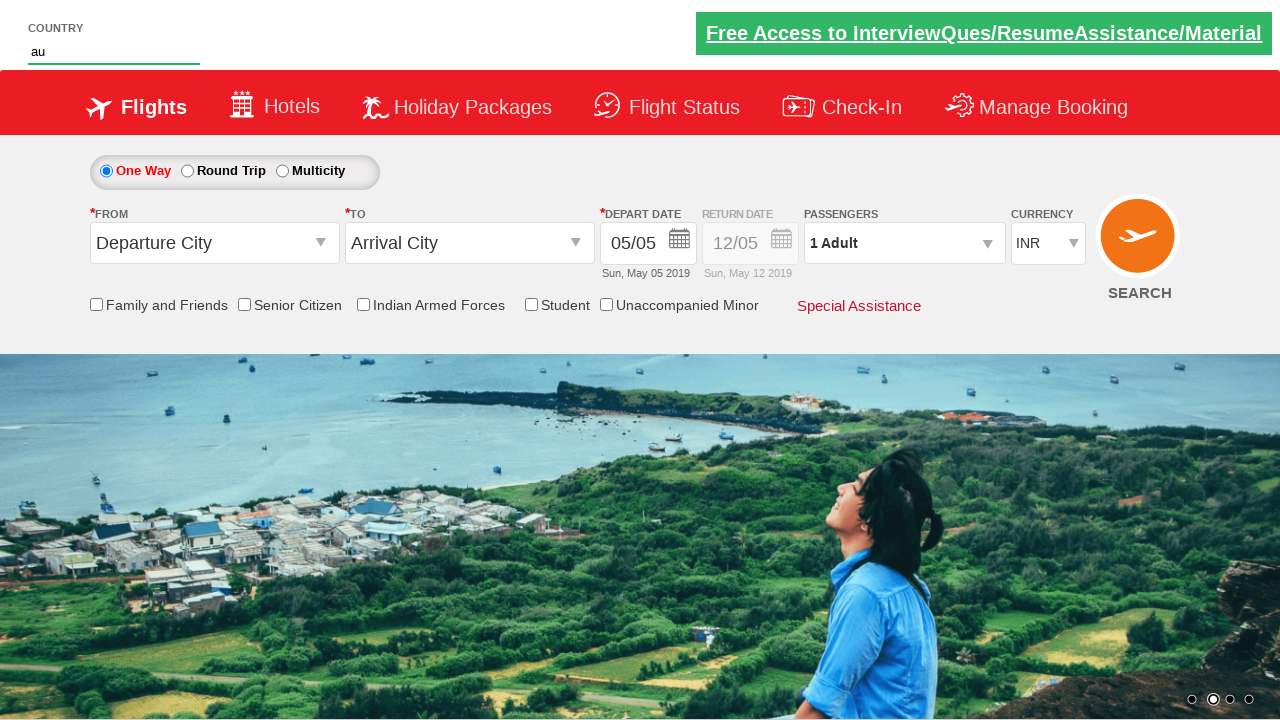

Auto-suggestions dropdown appeared with matching options
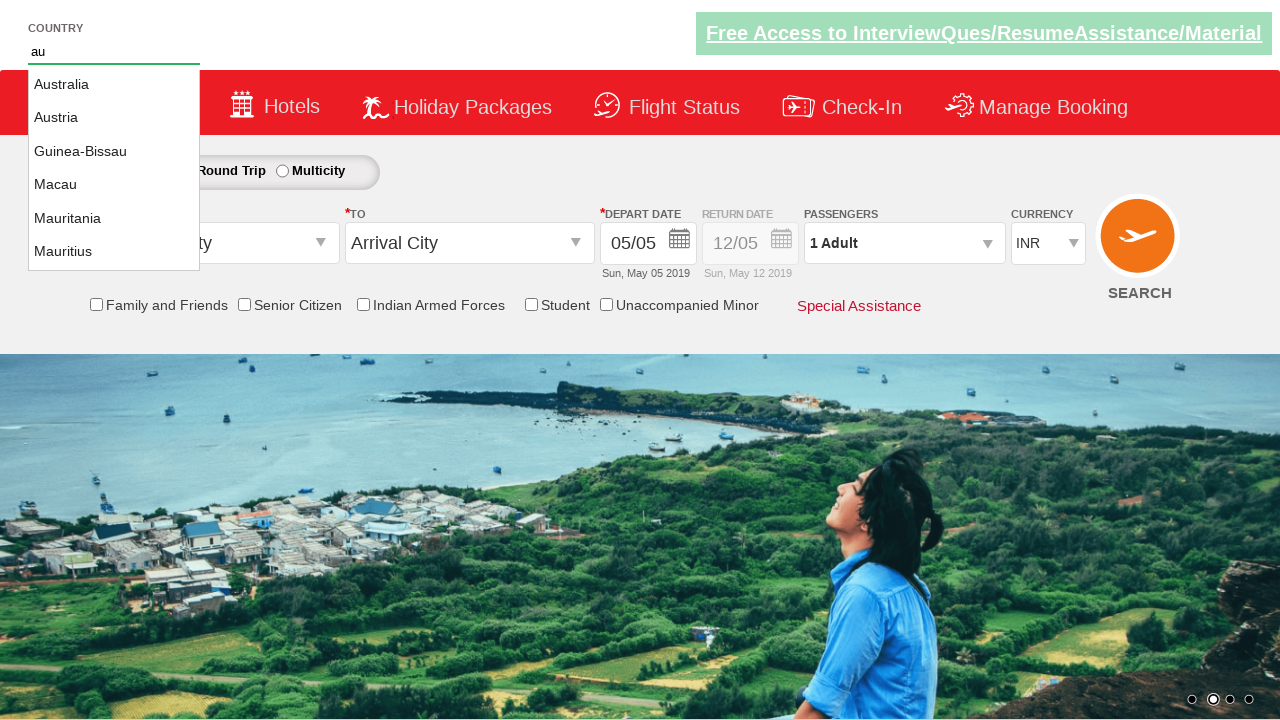

Selected 'Macau' from the auto-suggestions list at (114, 185) on li.ui-menu-item a:text-is('Macau')
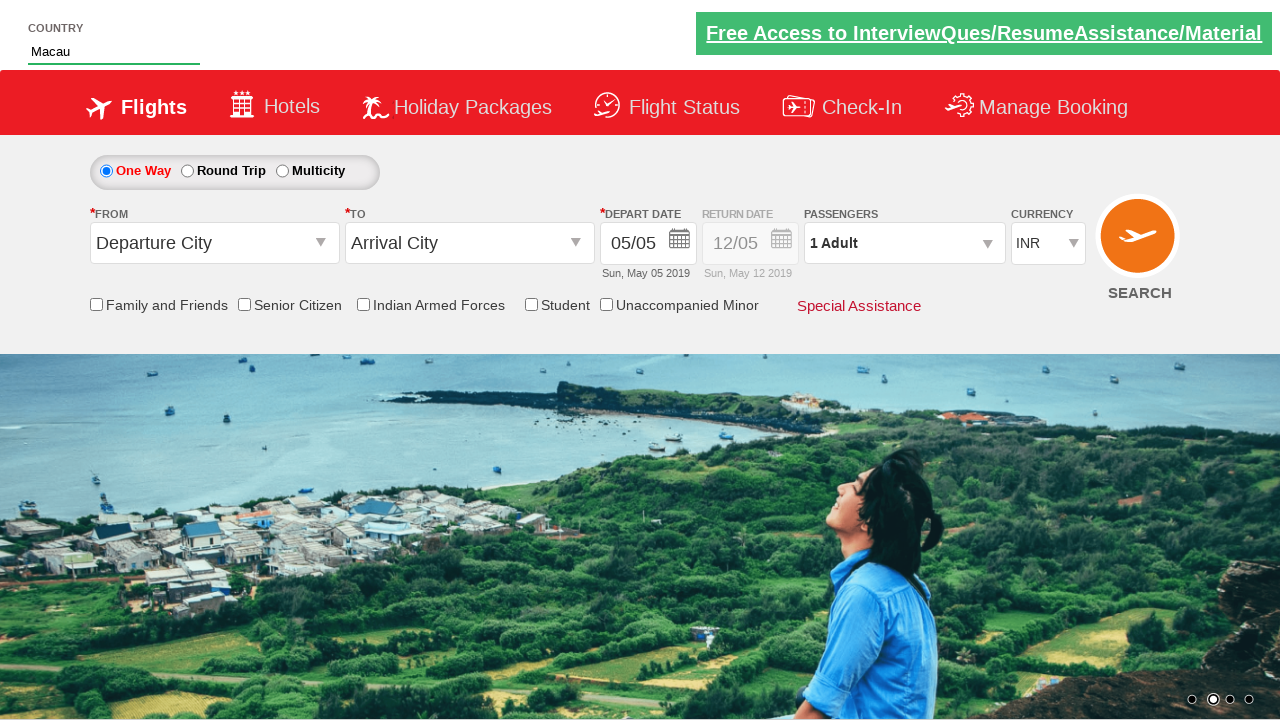

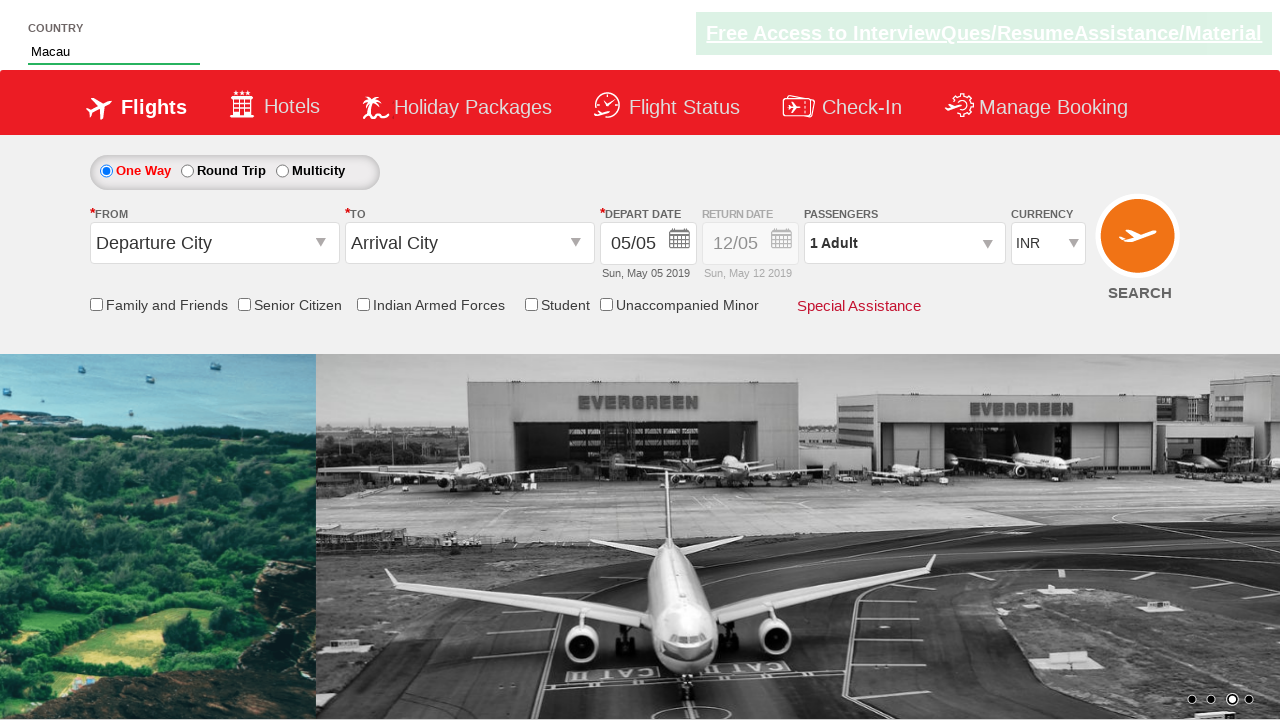